Tests table sorting by clicking the "Email" column header and verifying the column values are sorted in ascending order

Starting URL: http://the-internet.herokuapp.com/tables

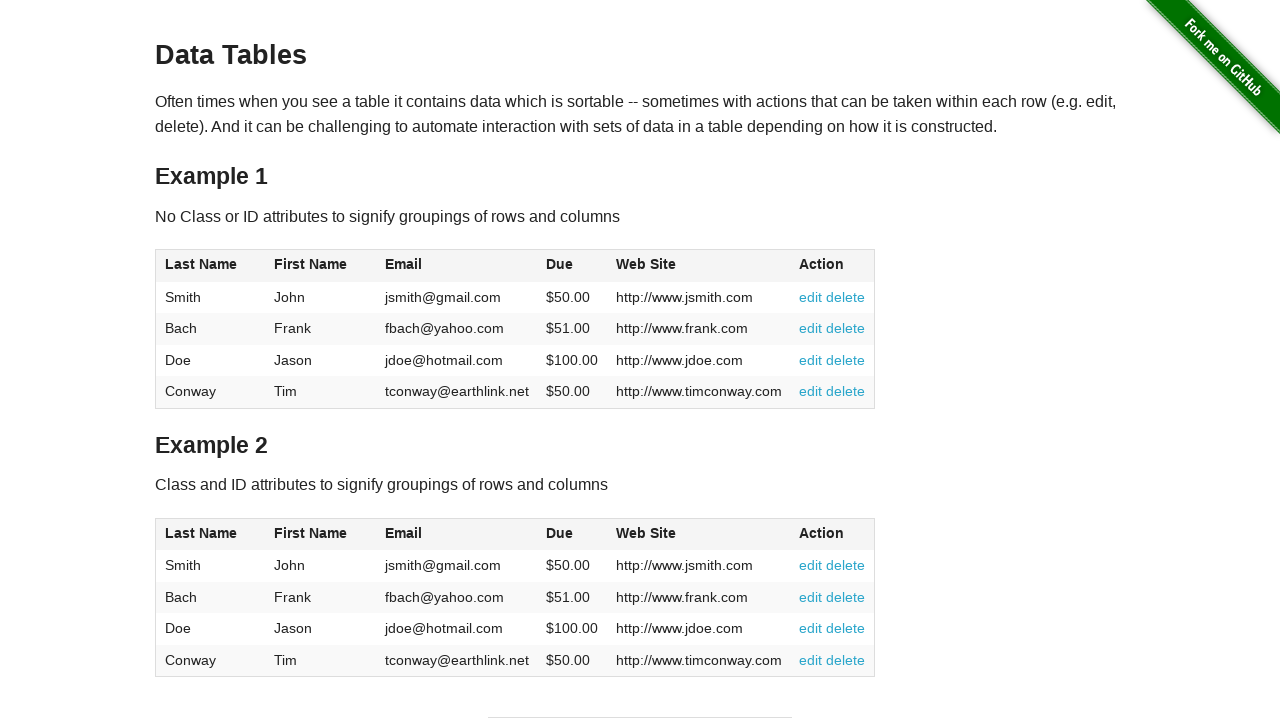

Clicked Email column header to sort table in ascending order at (457, 266) on #table1 thead tr th:nth-of-type(3)
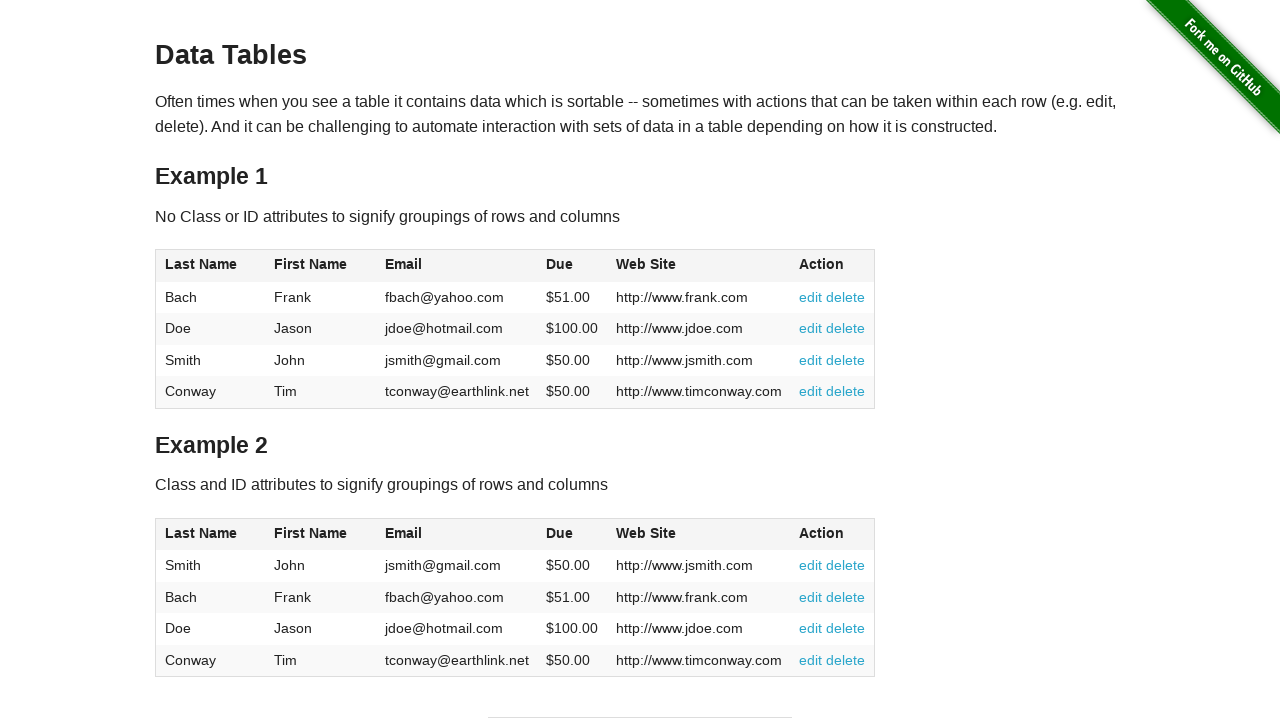

Email column cells loaded after sorting
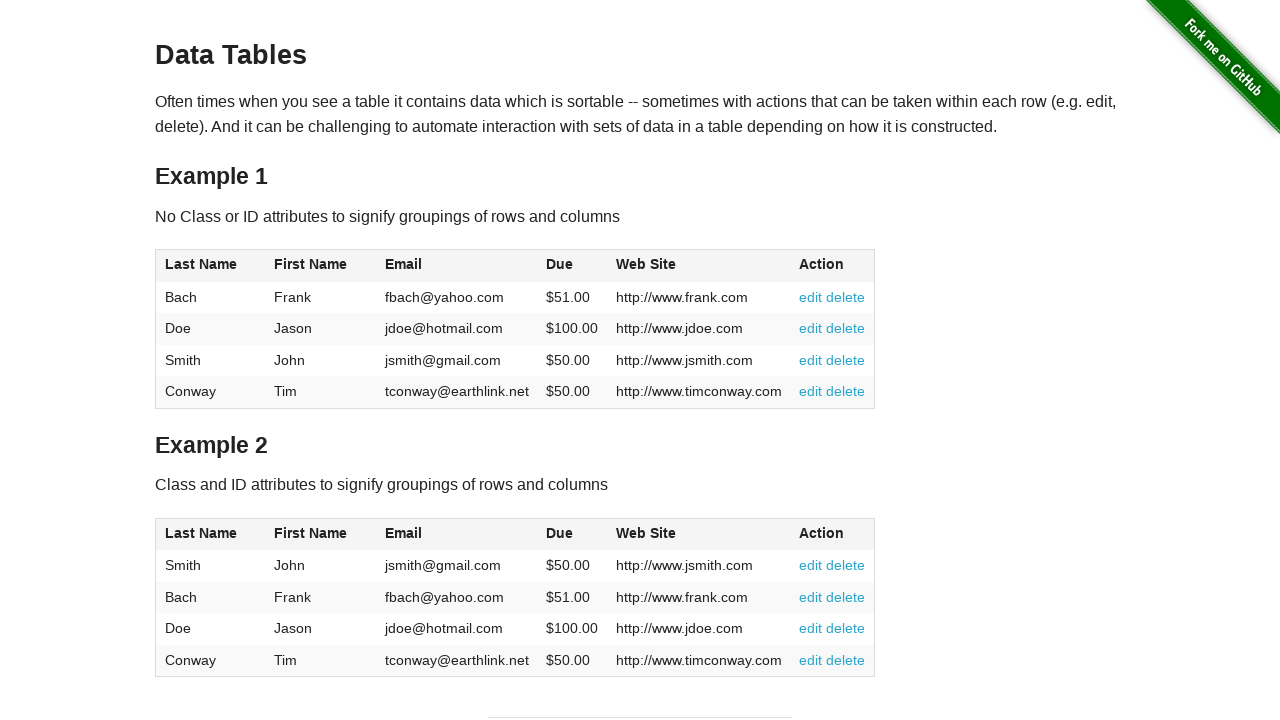

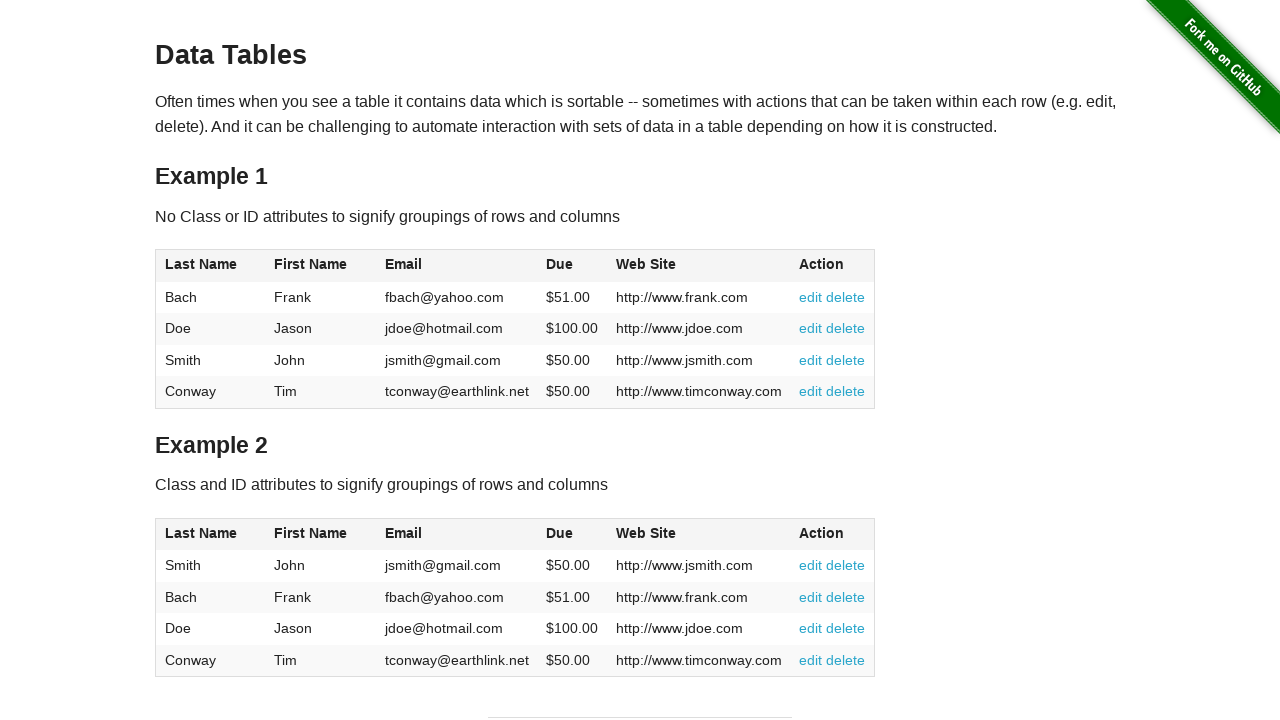